Tests mobile responsiveness by setting a mobile viewport size and navigating through key pages including Dashboard, Inventory, Resep, and HPP pages.

Starting URL: https://heytrack-umkm.vercel.app

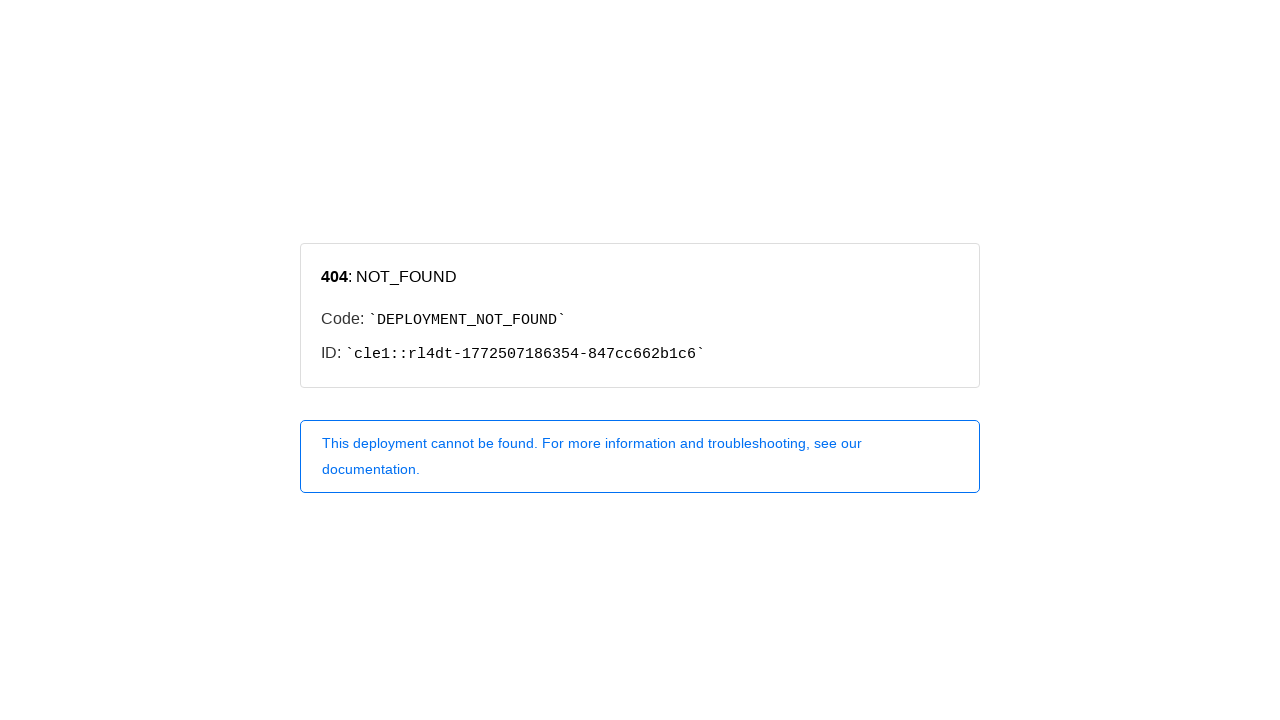

Set mobile viewport size to 375x667
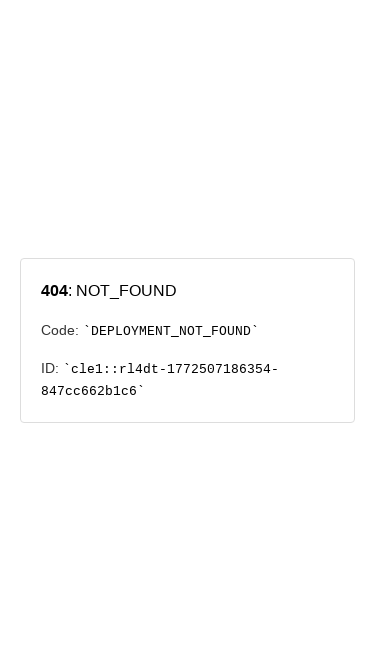

Waited for network idle state
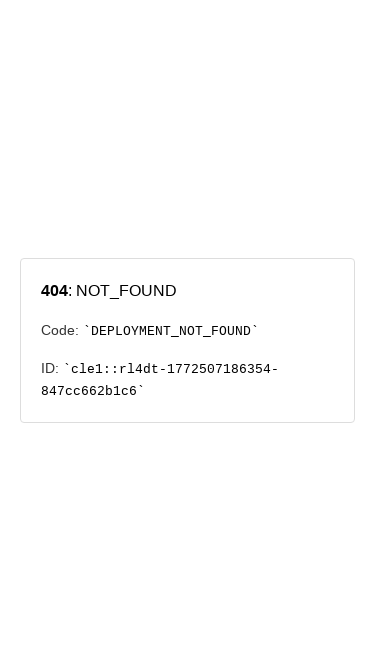

Waited 2 seconds for page stabilization
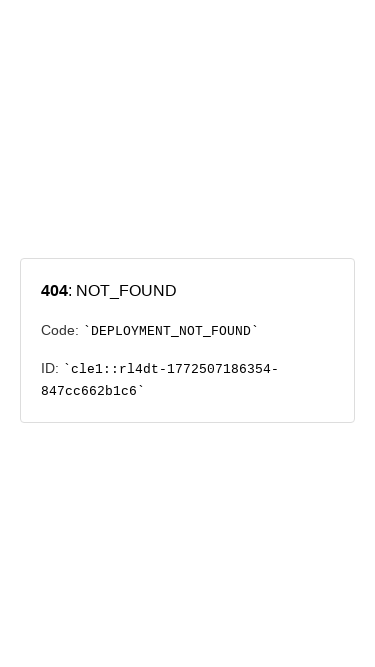

Located hamburger menu button on mobile view
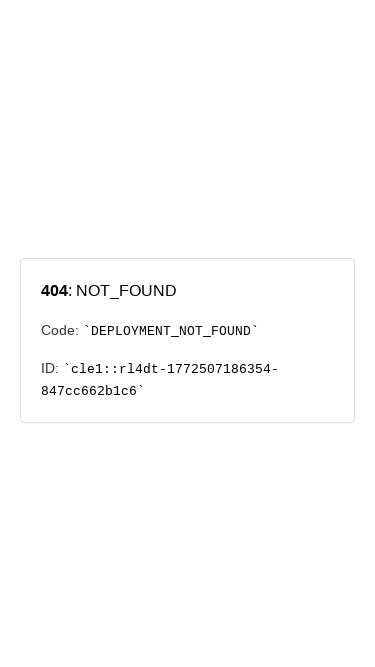

Navigated to Dashboard page
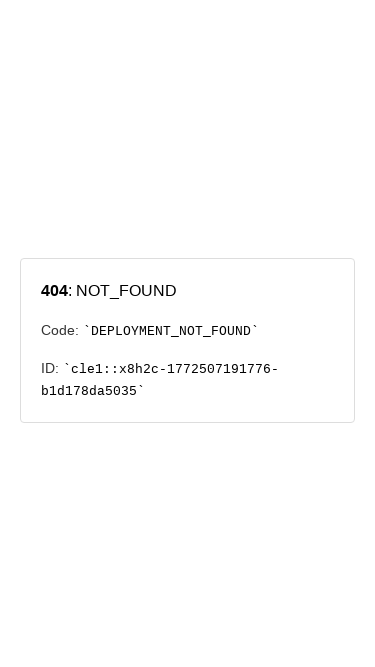

Waited for Dashboard page to load
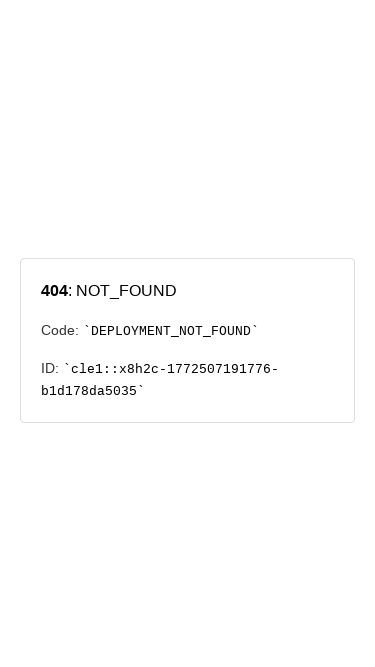

Waited 1 second on Dashboard page
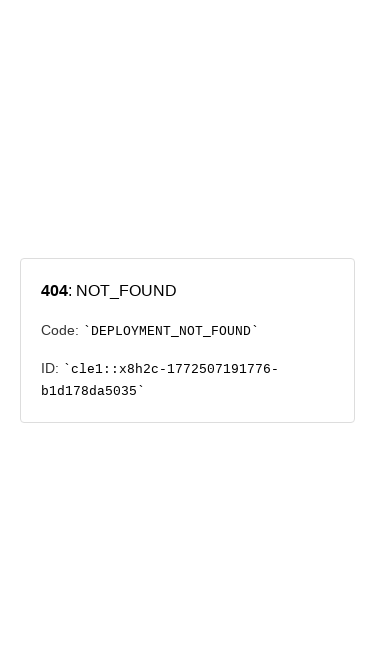

Navigated to Inventory page
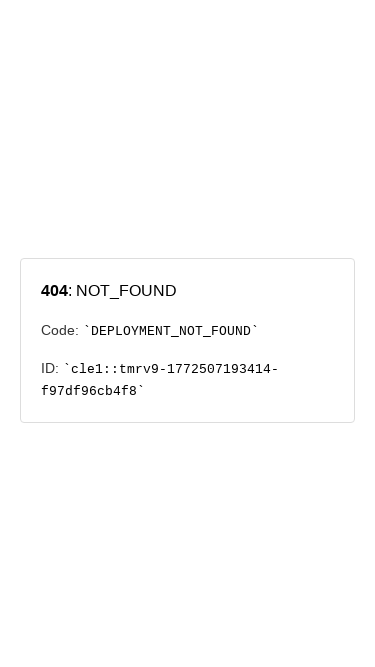

Waited for Inventory page to load
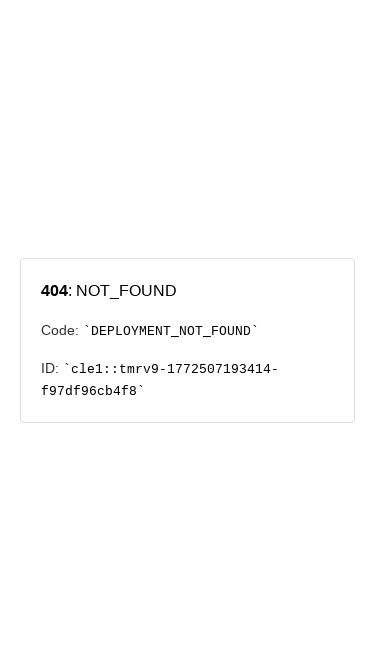

Waited 1 second on Inventory page
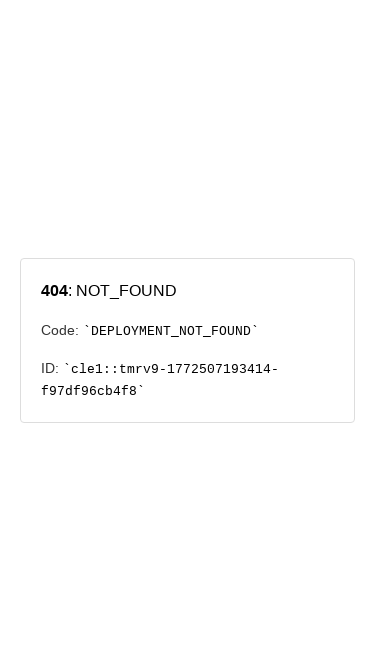

Navigated to Resep page
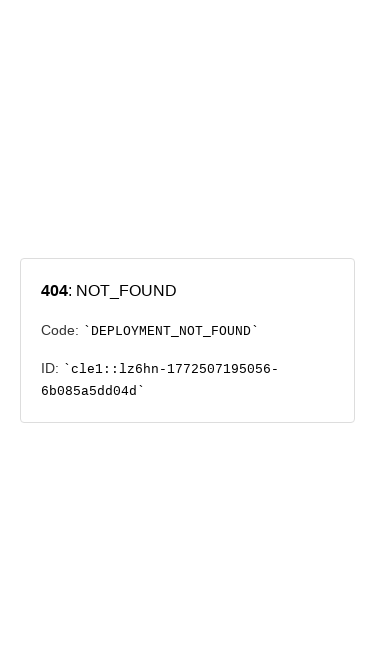

Waited for Resep page to load
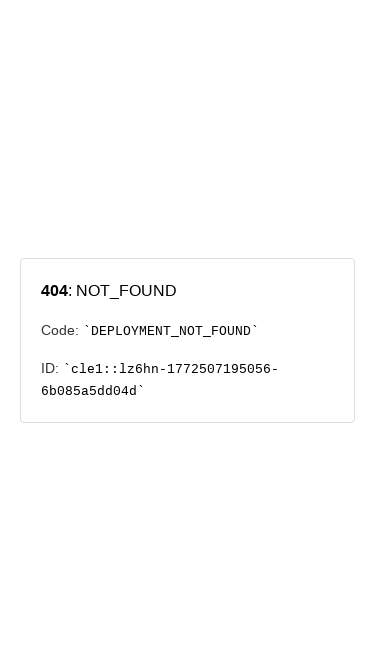

Waited 1 second on Resep page
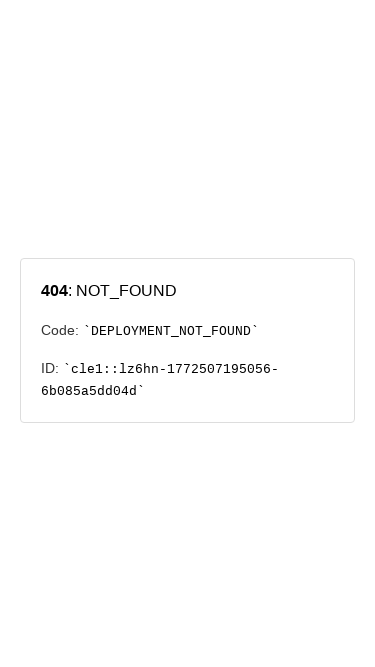

Navigated to HPP page
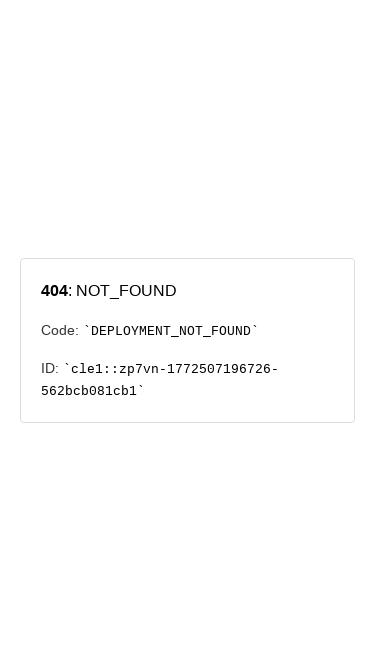

Waited for HPP page to load
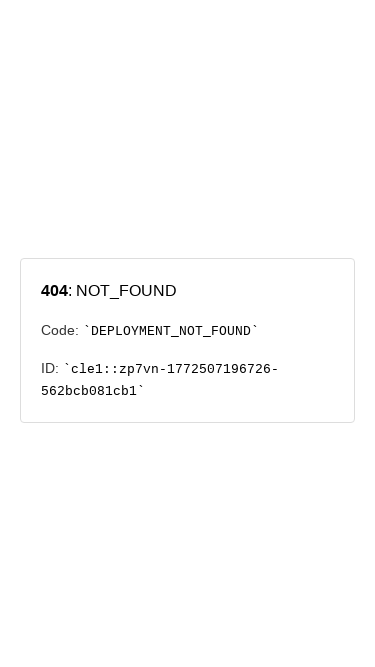

Waited 1 second on HPP page
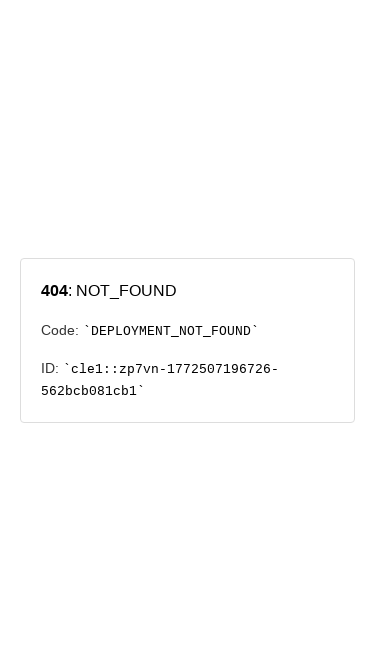

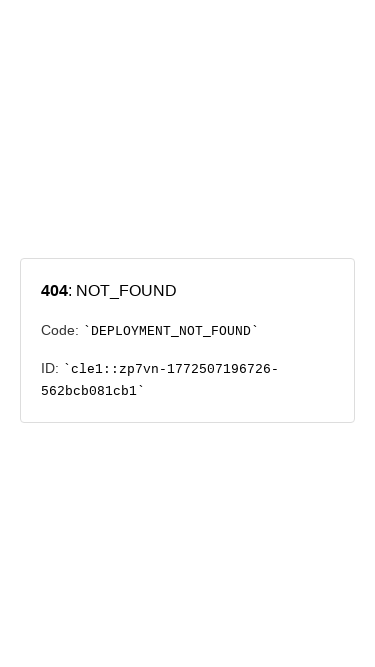